Tests navigation to the "Clothes" submenu from the catalog menu using keyboard navigation.

Starting URL: http://intershop5.skillbox.ru/

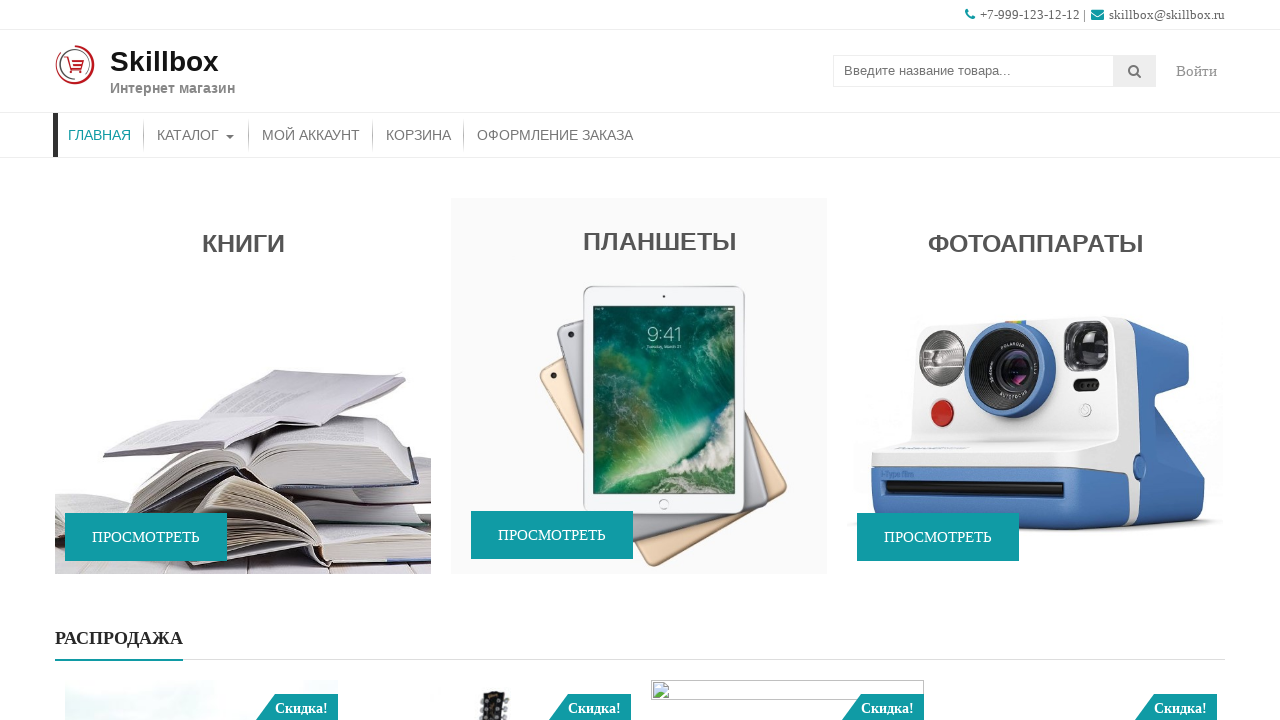

Pressed Tab on Catalog menu to open submenu on //*[contains(@class, 'store-menu')]//*[.='Каталог']
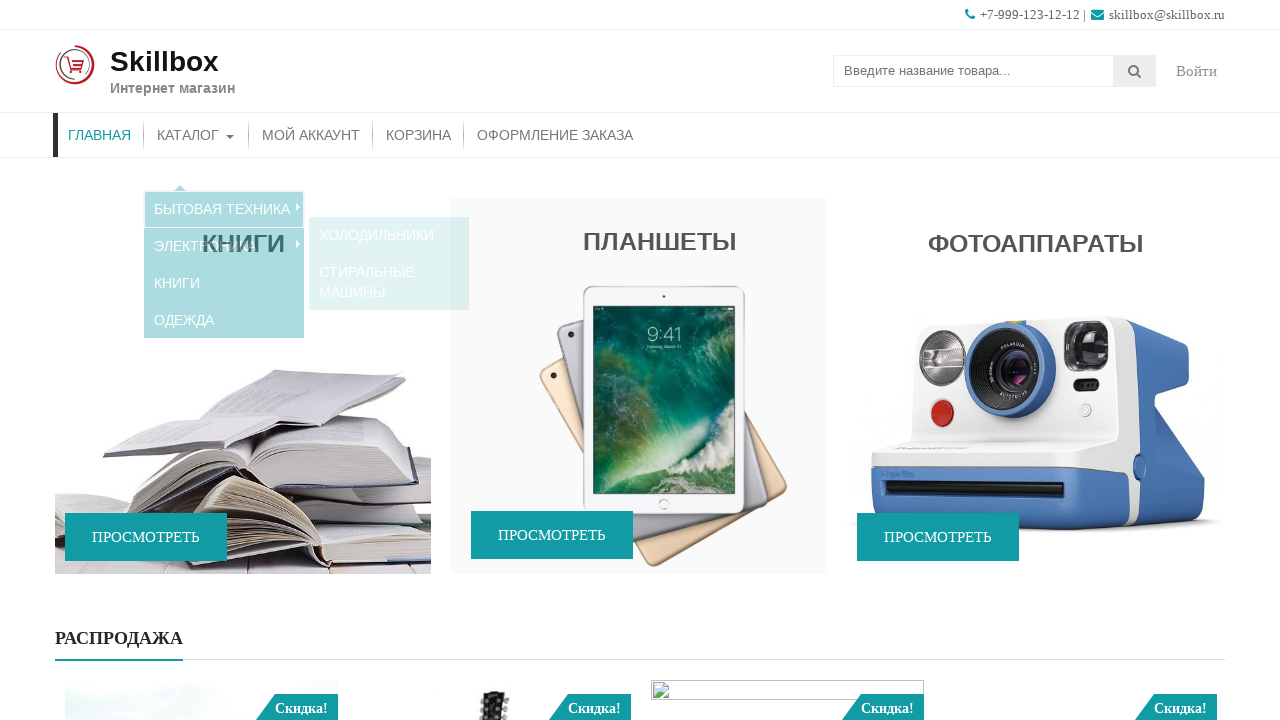

Pressed ArrowDown to navigate from Appliances submenu item on //*[contains(@class, 'sub-menu')]//*[.='Бытовая техника']
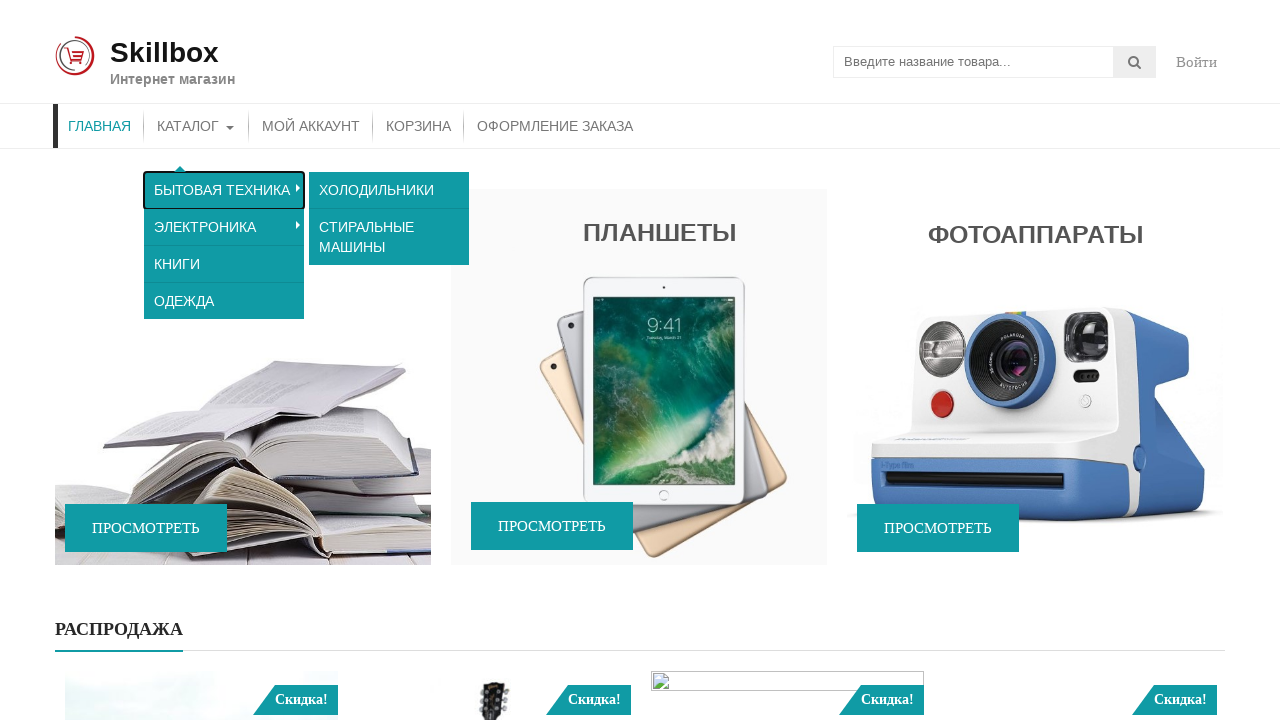

Pressed ArrowDown to navigate from Electronics submenu item on //*[contains(@class, 'sub-menu')]//a[.='Электроника']
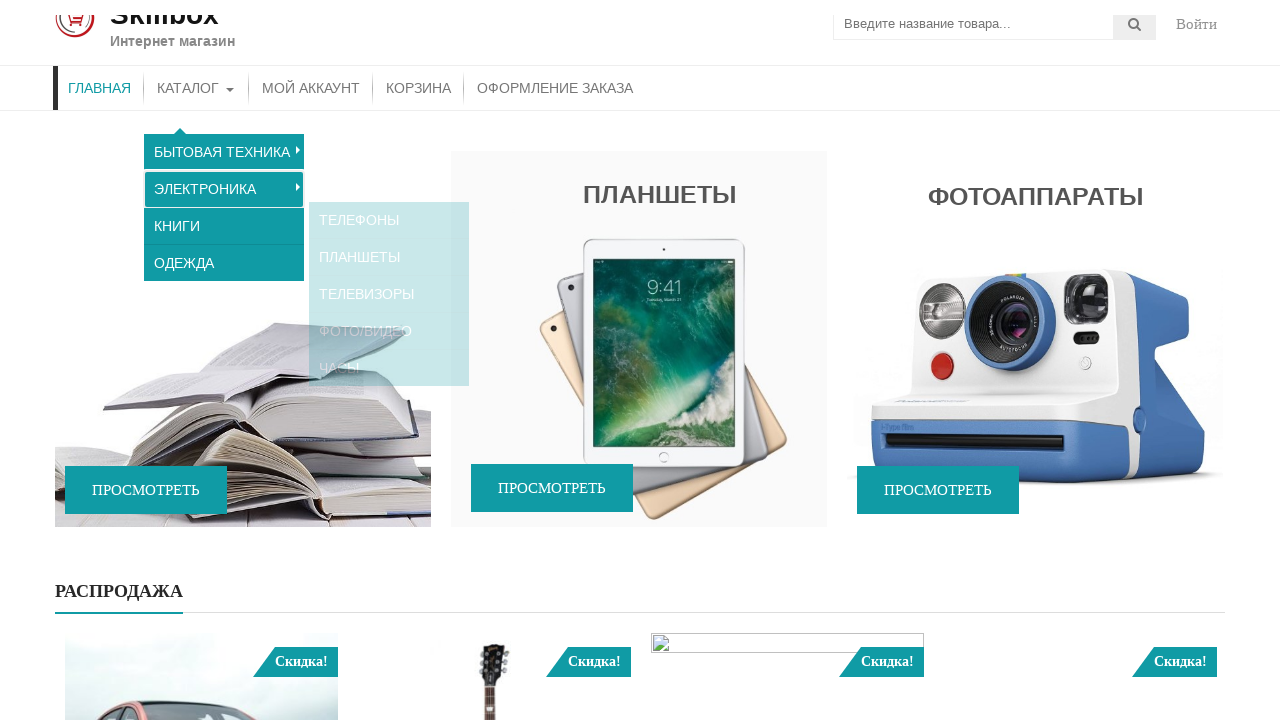

Pressed ArrowDown to navigate from Books submenu item on //*[contains(@class, 'sub-menu')]//a[.='Книги']
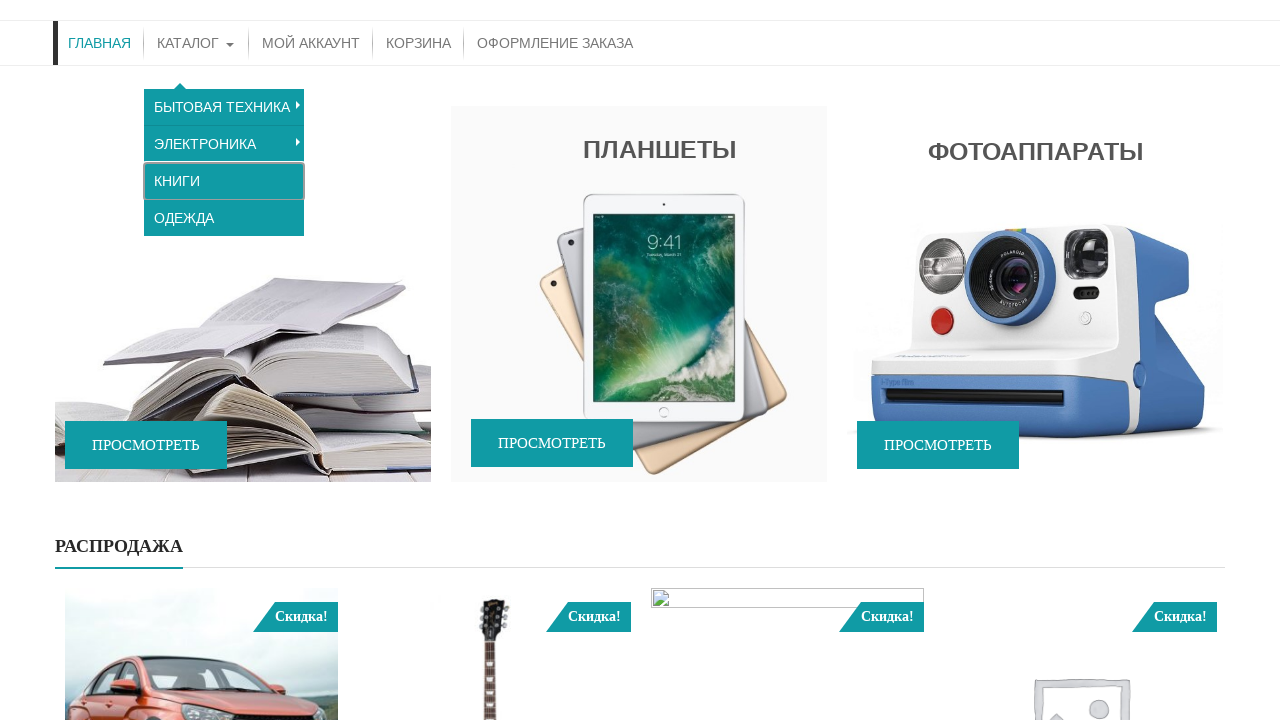

Clicked on Clothes submenu link at (224, 190) on xpath=//*[contains(@class, 'sub-menu')]//a[.='Одежда']
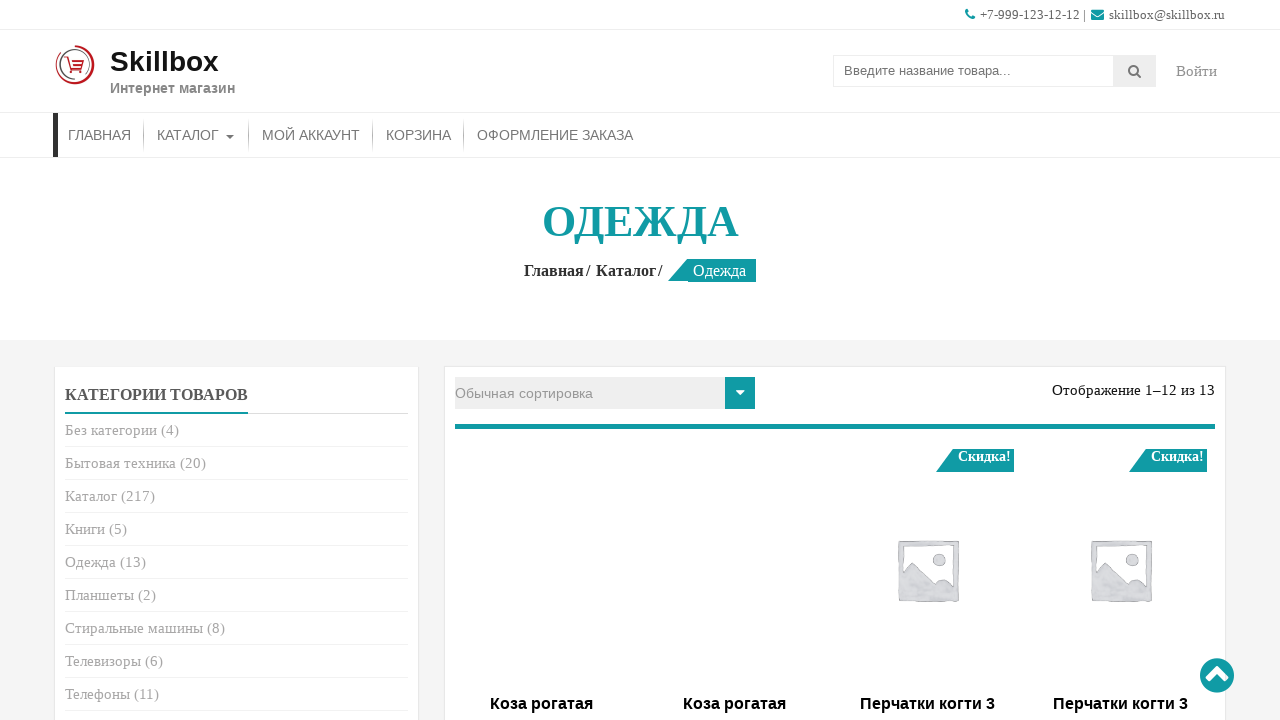

Waited for page title element to load on Clothes page
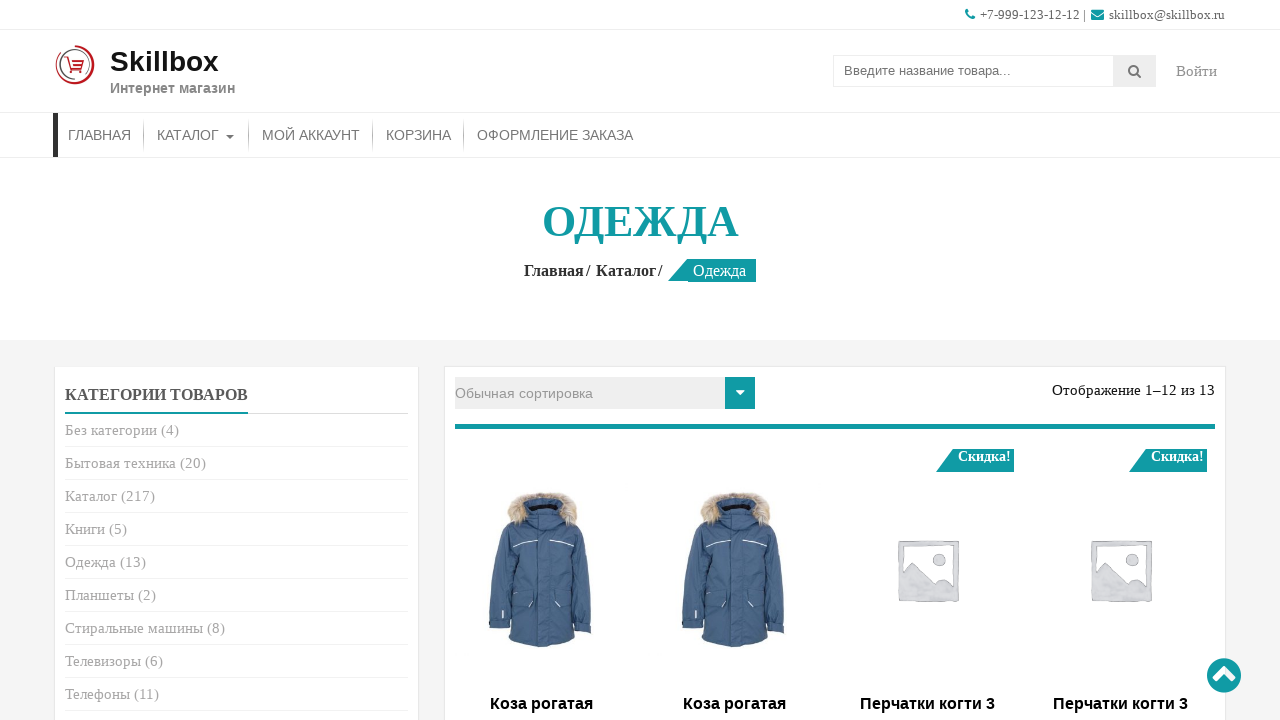

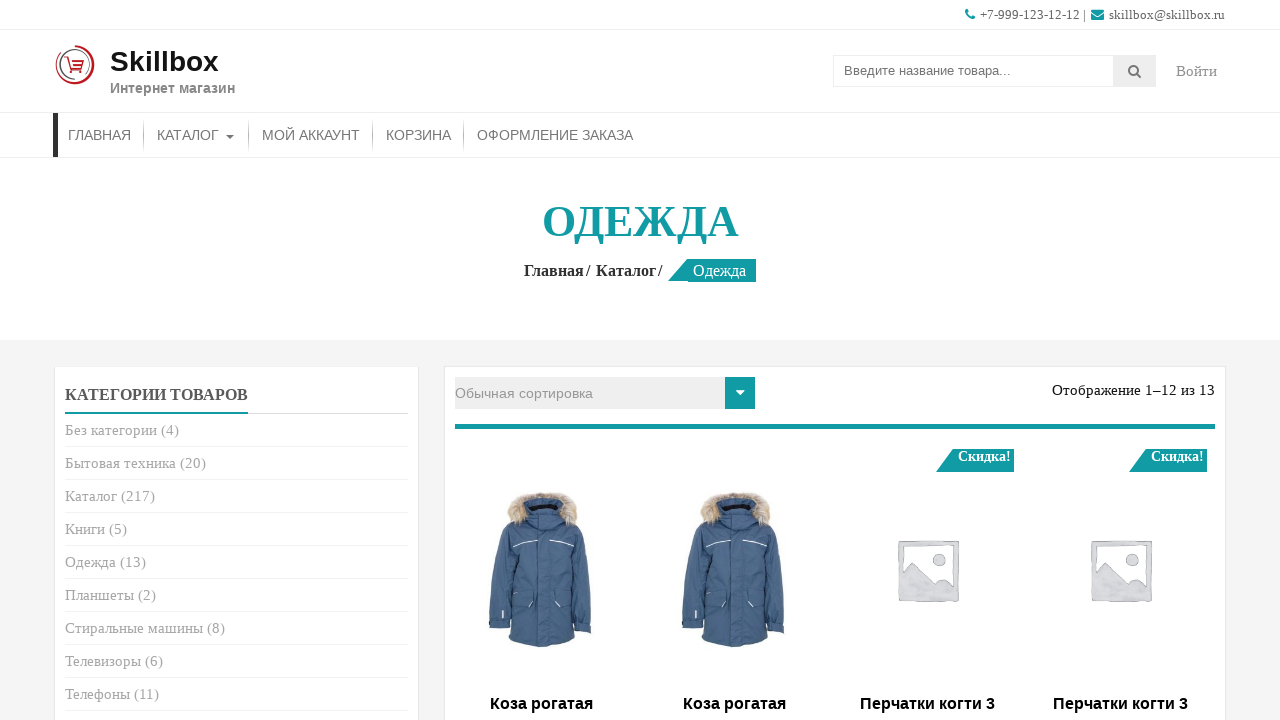